Tests various text input field interactions including typing text, appending text, clearing fields, retrieving values, and using keyboard navigation

Starting URL: https://www.leafground.com/input.xhtml

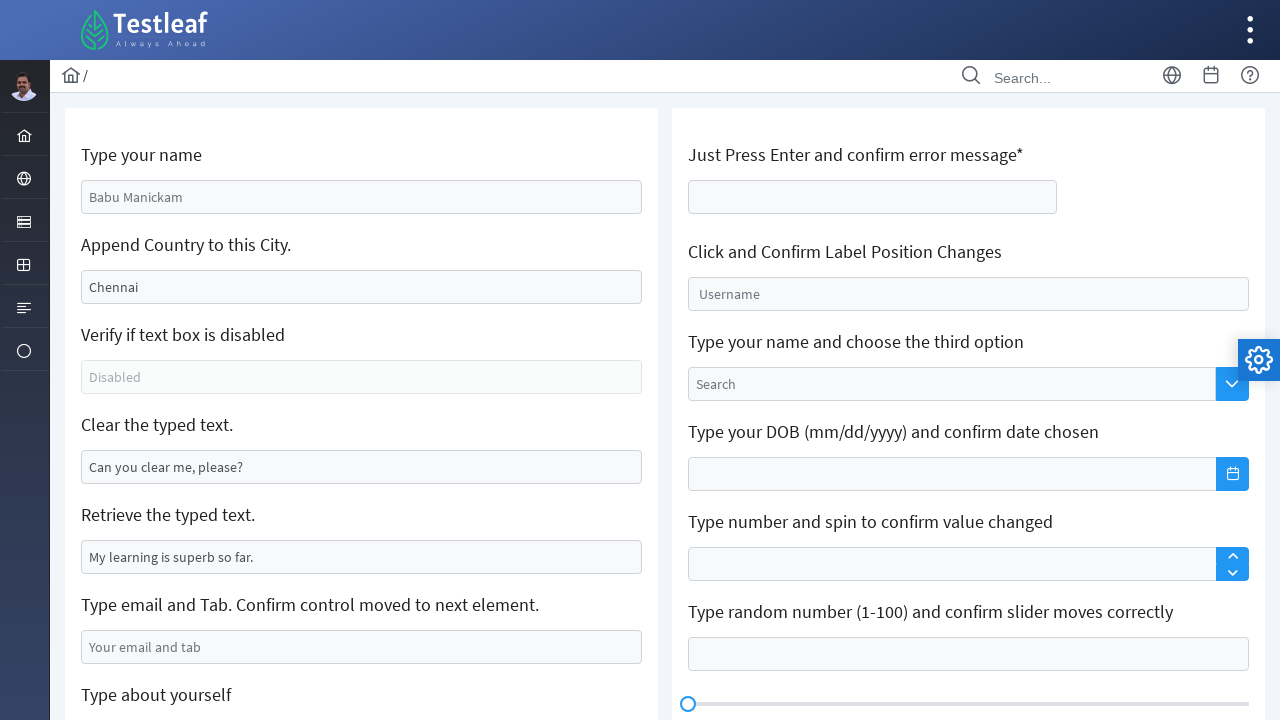

Navigated to text input field test page
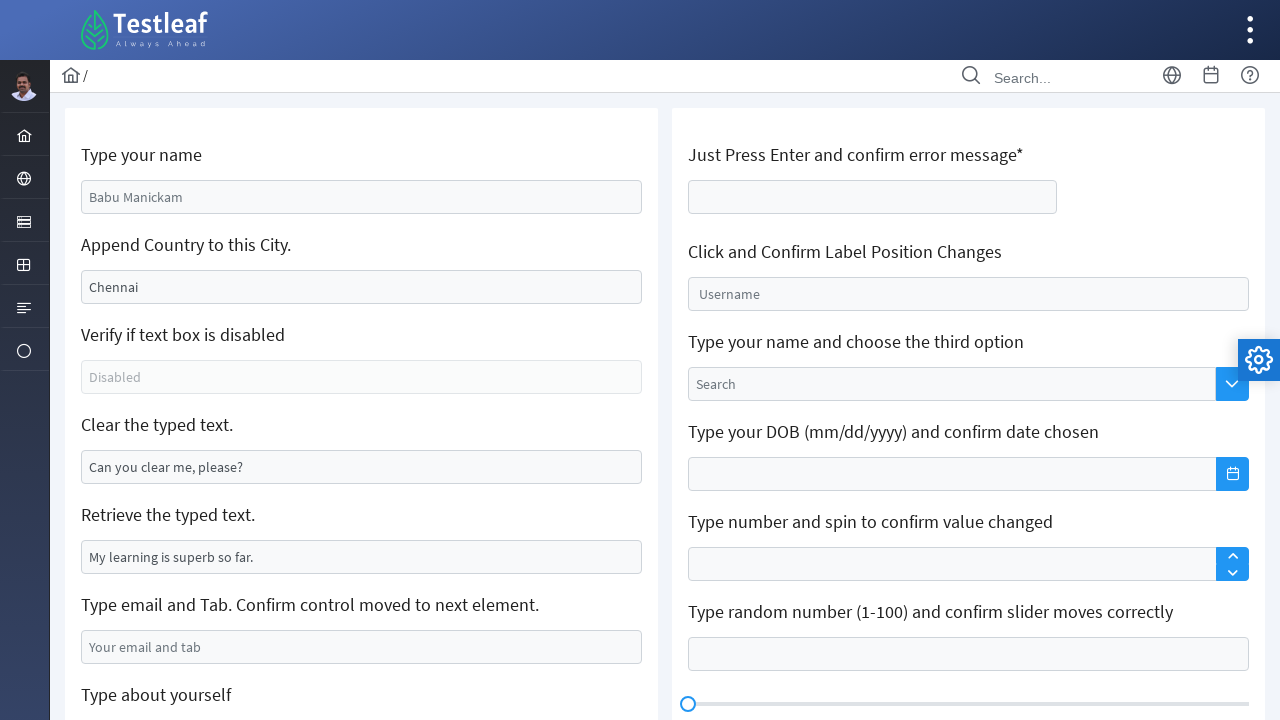

Typed 'Geethma' in the name field on #j_idt88\:name
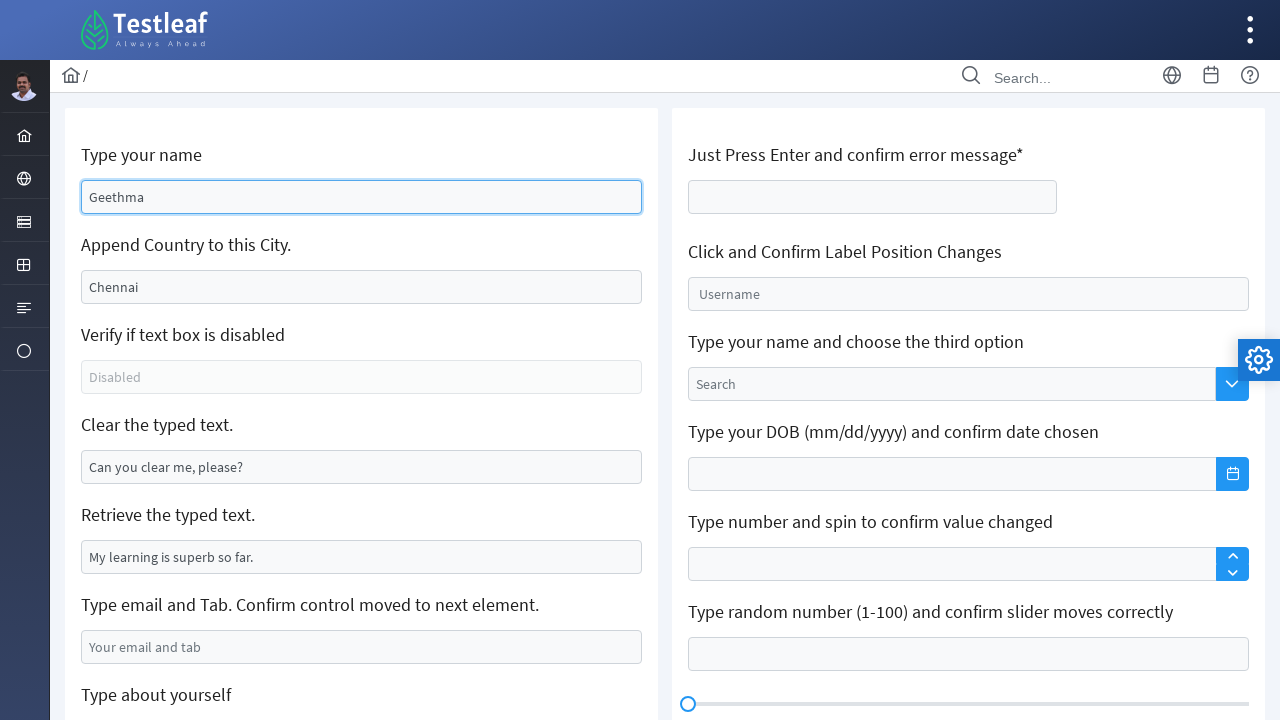

Entered 'Sri Lanka' in the city field on #j_idt88\:j_idt91
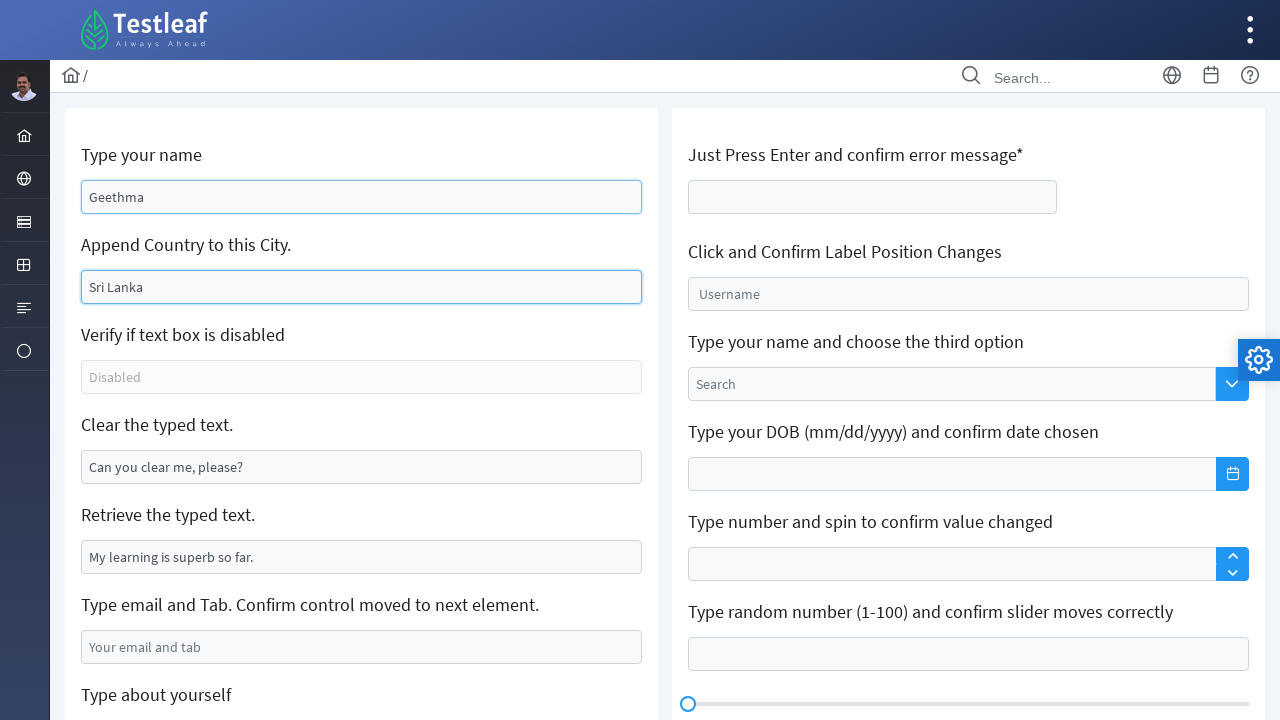

Checked if text box is enabled: False
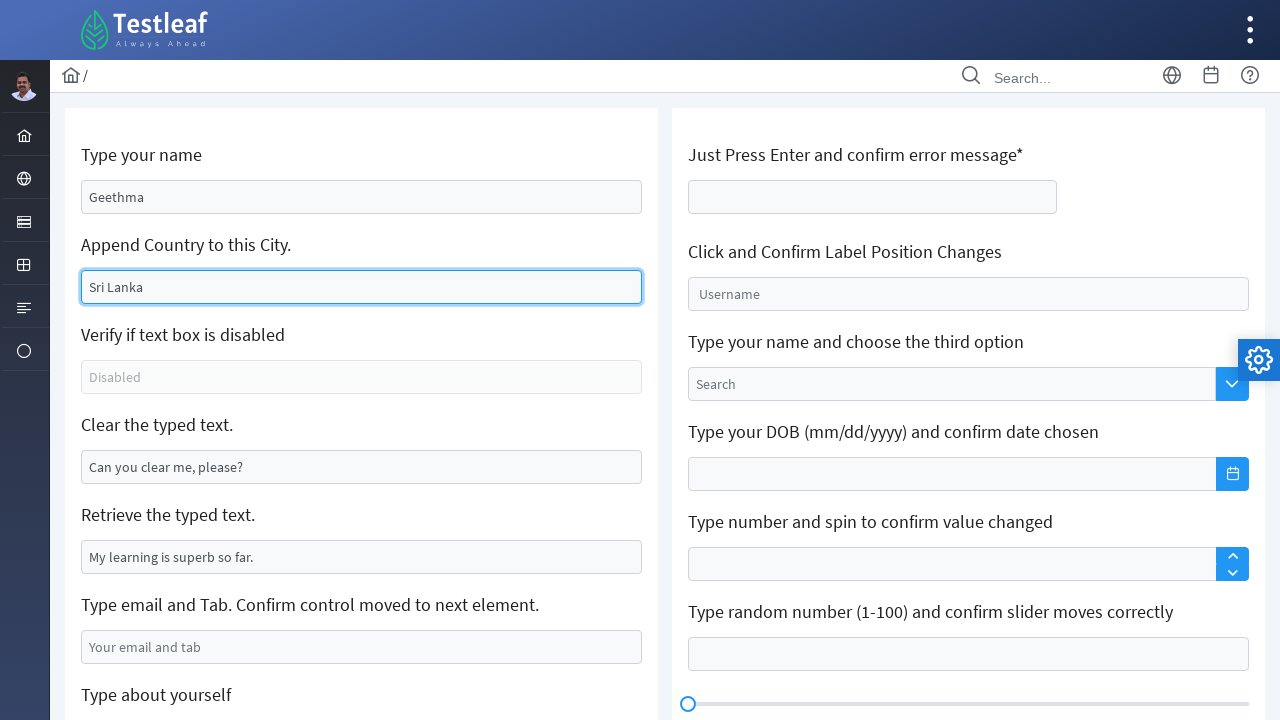

Cleared text from the field on //*[@id='j_idt88:j_idt95']
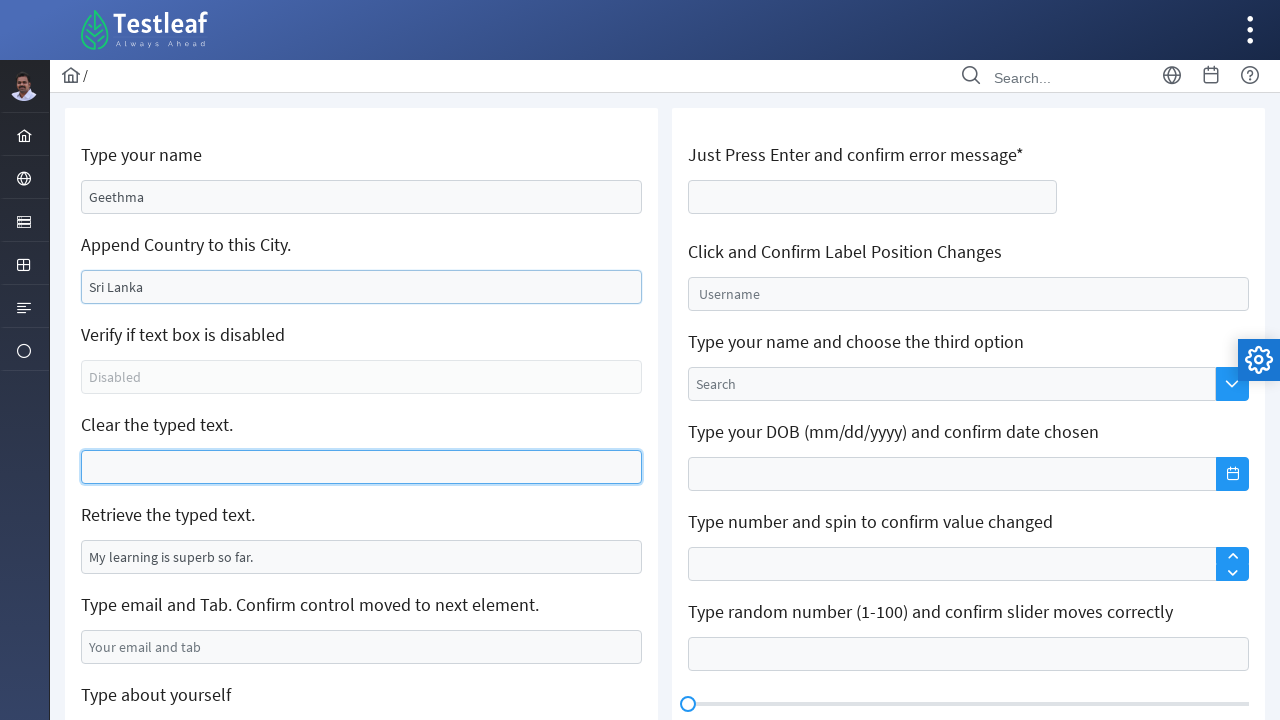

Retrieved text value from field: 'My learning is superb so far.'
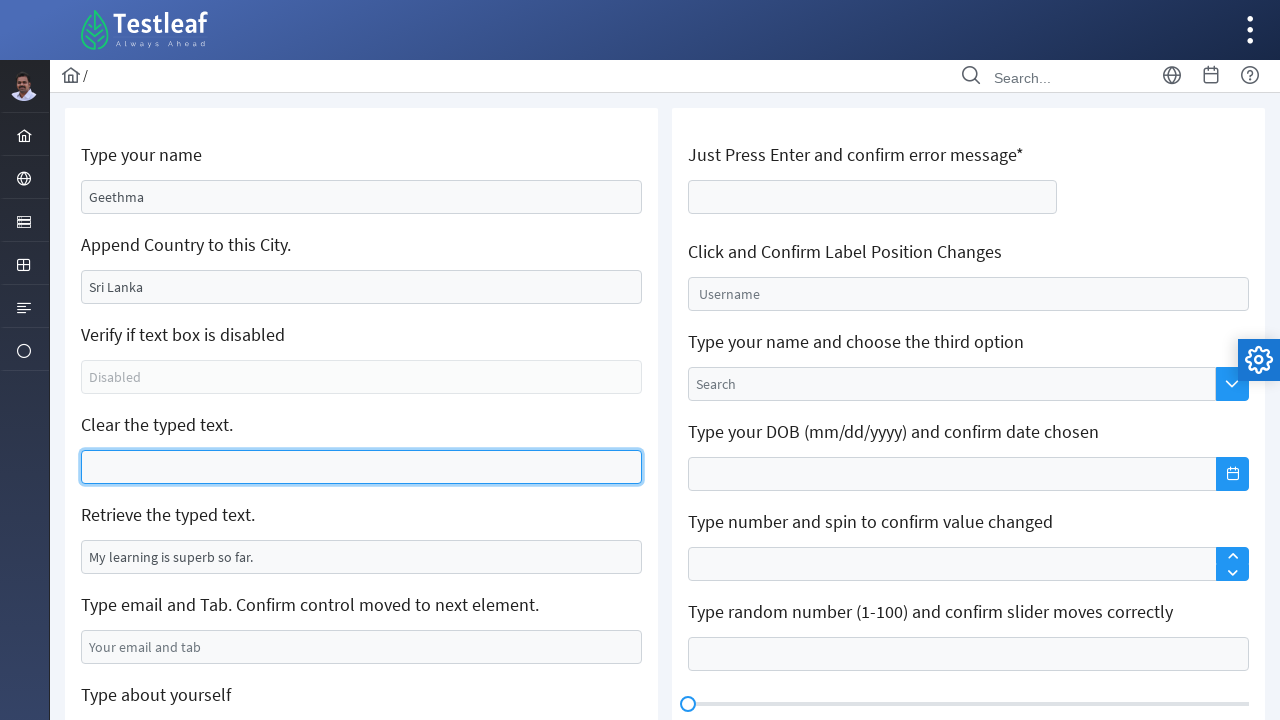

Entered email address 'geethmamuna234555@gmail.com' in email field on #j_idt88\:j_idt99
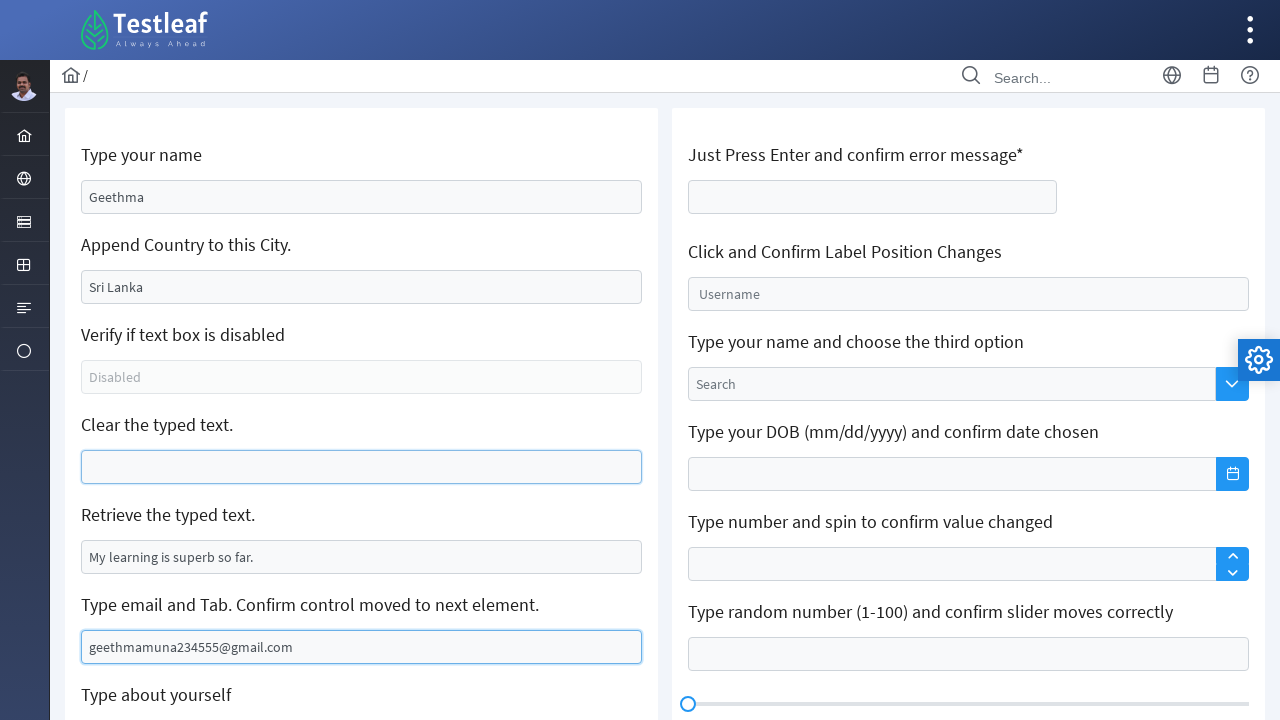

Pressed Tab key to move focus to next element
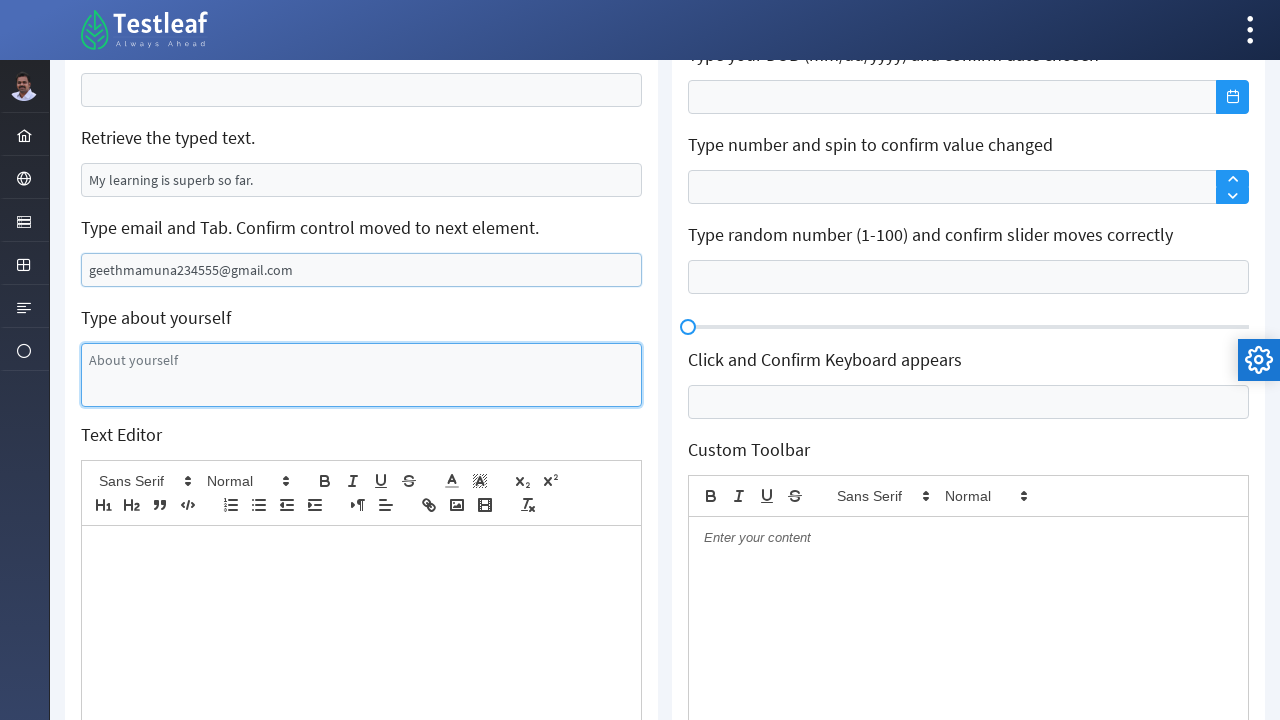

Typed 'Confirmed Go to next element' in the next field using keyboard
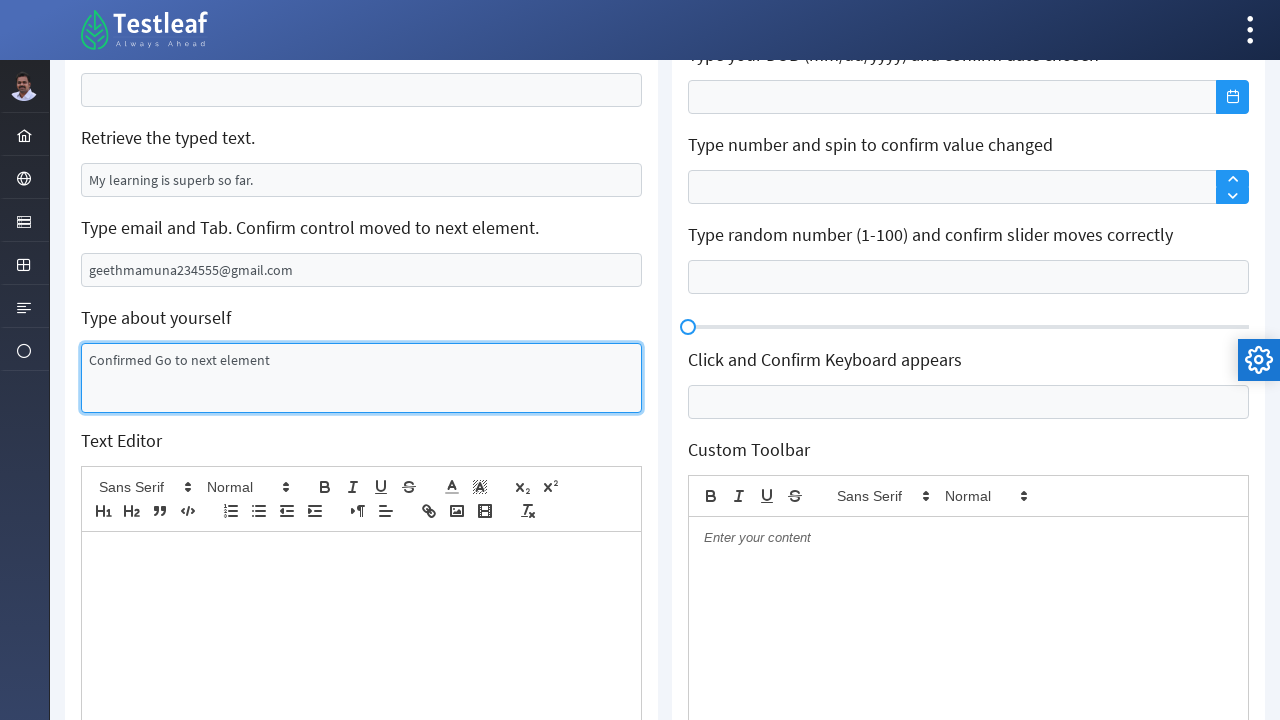

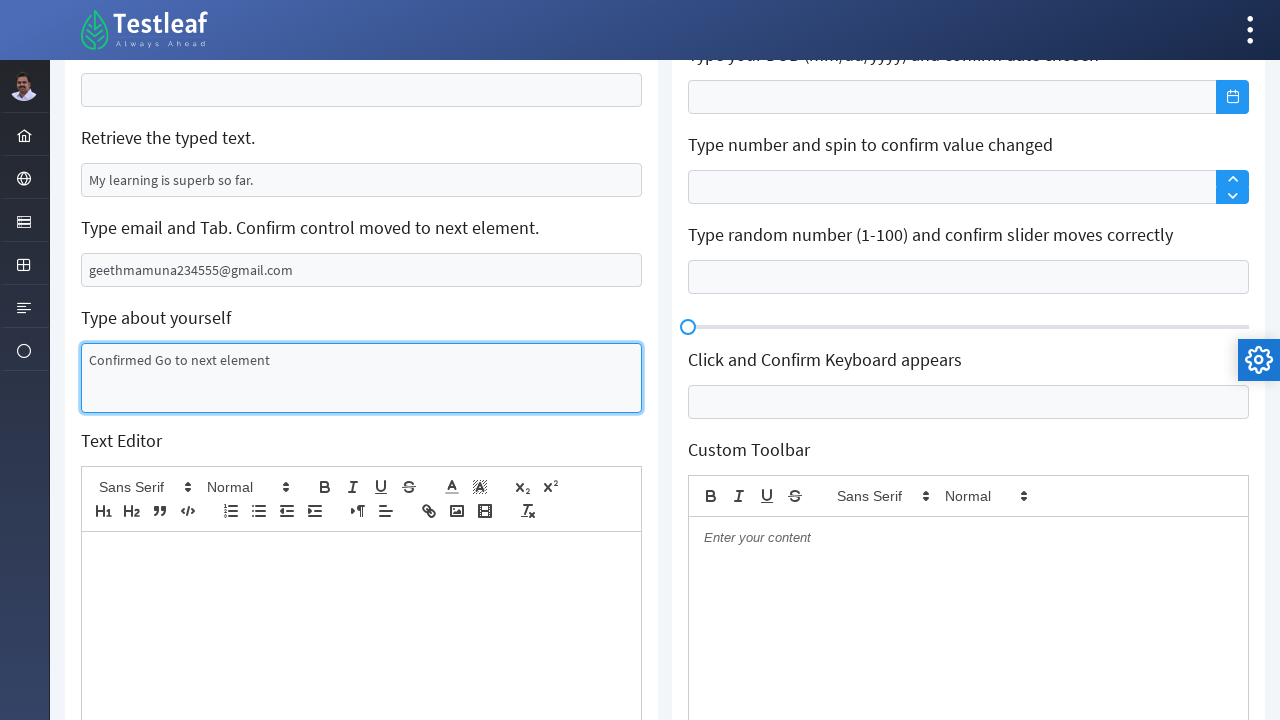